Tests hover interaction on the third user figure, then clicks the revealed profile link to navigate to user 3's profile page

Starting URL: https://the-internet.herokuapp.com/hovers

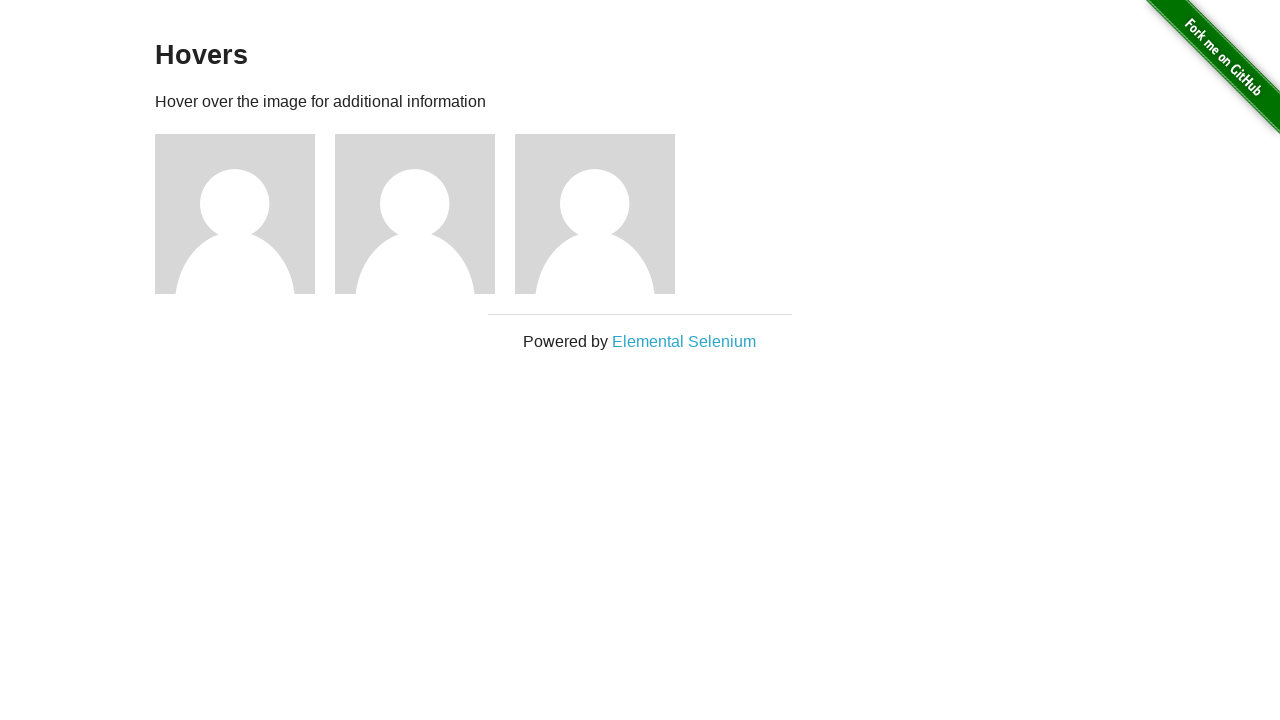

Located all user figure elements on the page
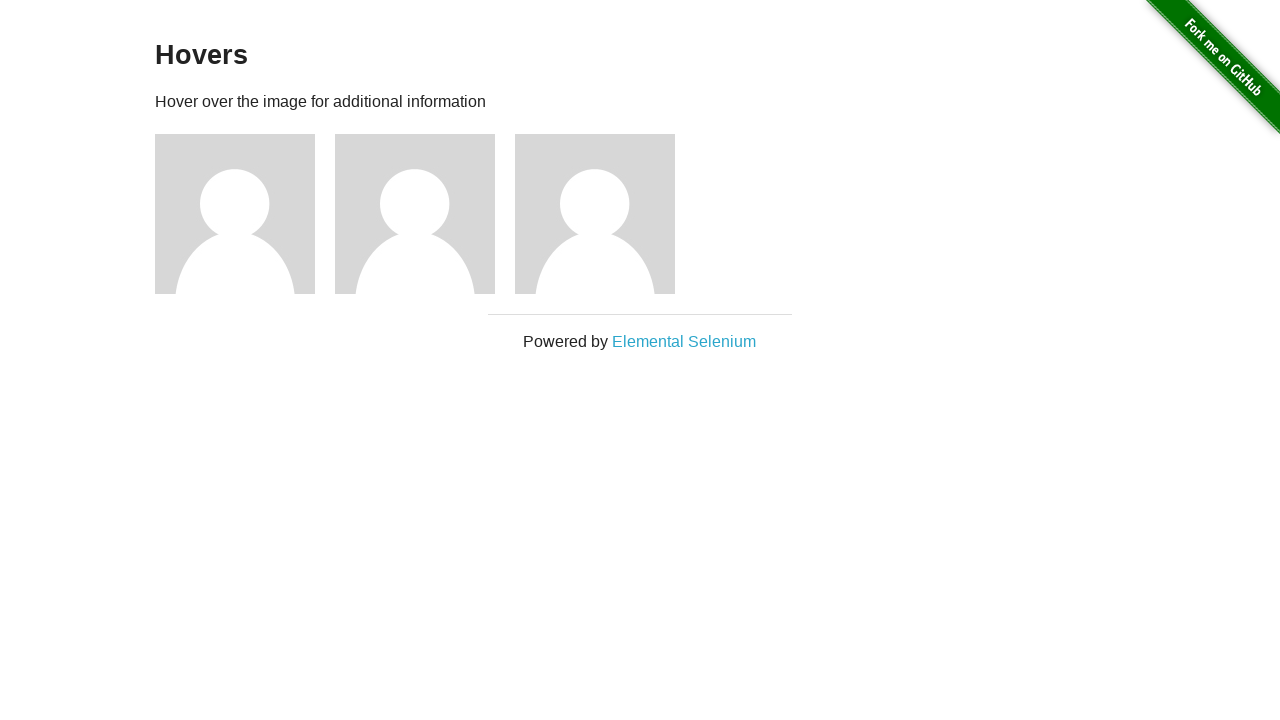

Hovered over the third user figure to reveal profile link at (605, 214) on .figure >> nth=2
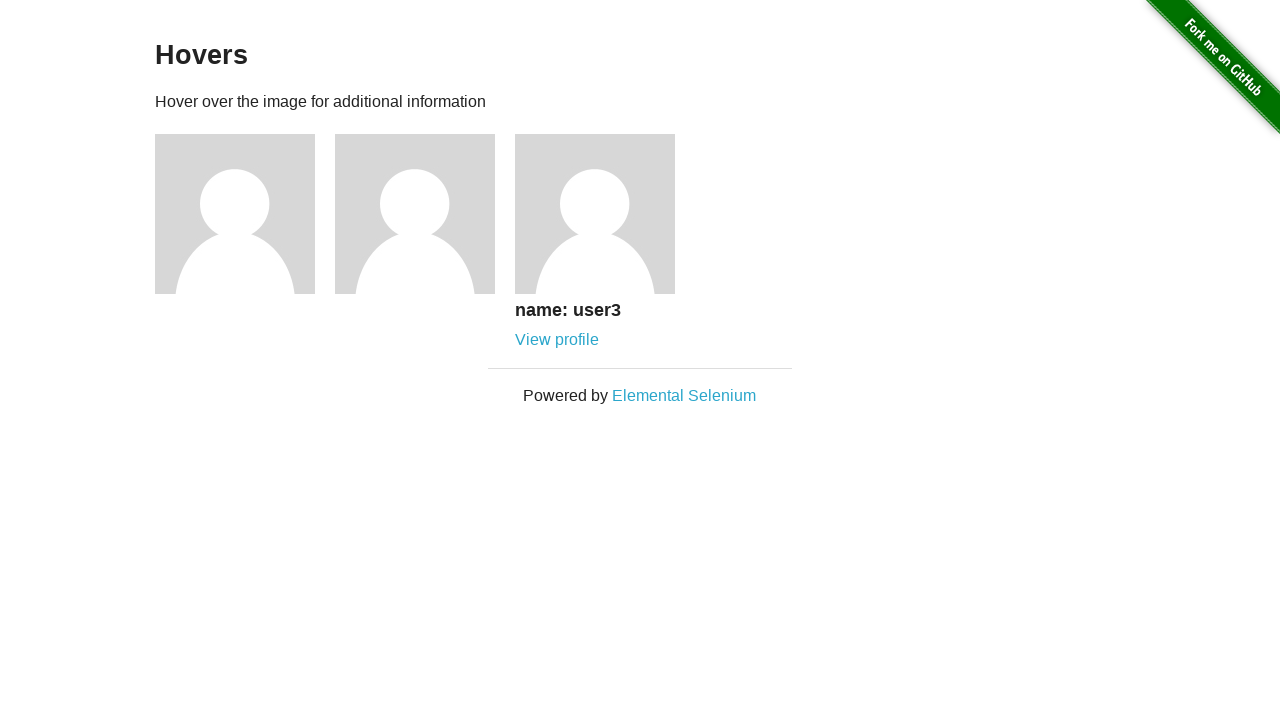

Clicked on user 3's revealed profile link at (557, 340) on a[href='/users/3']
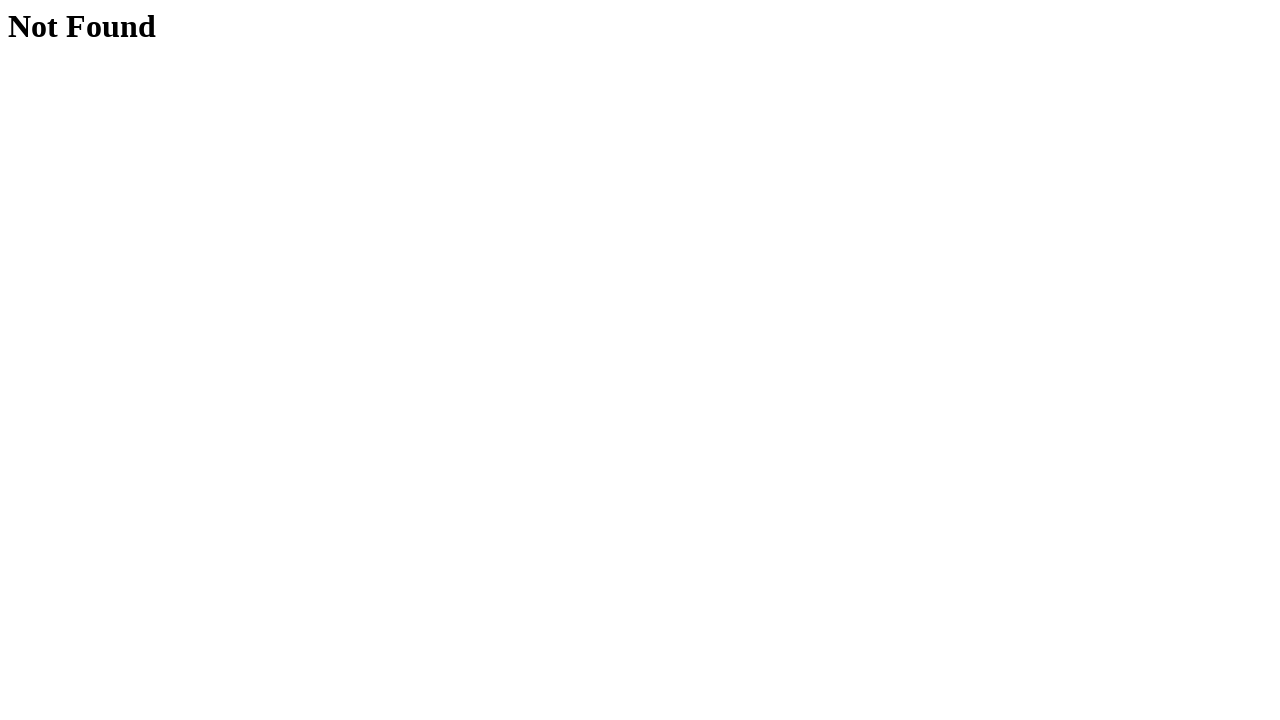

Verified navigation to user 3's profile page
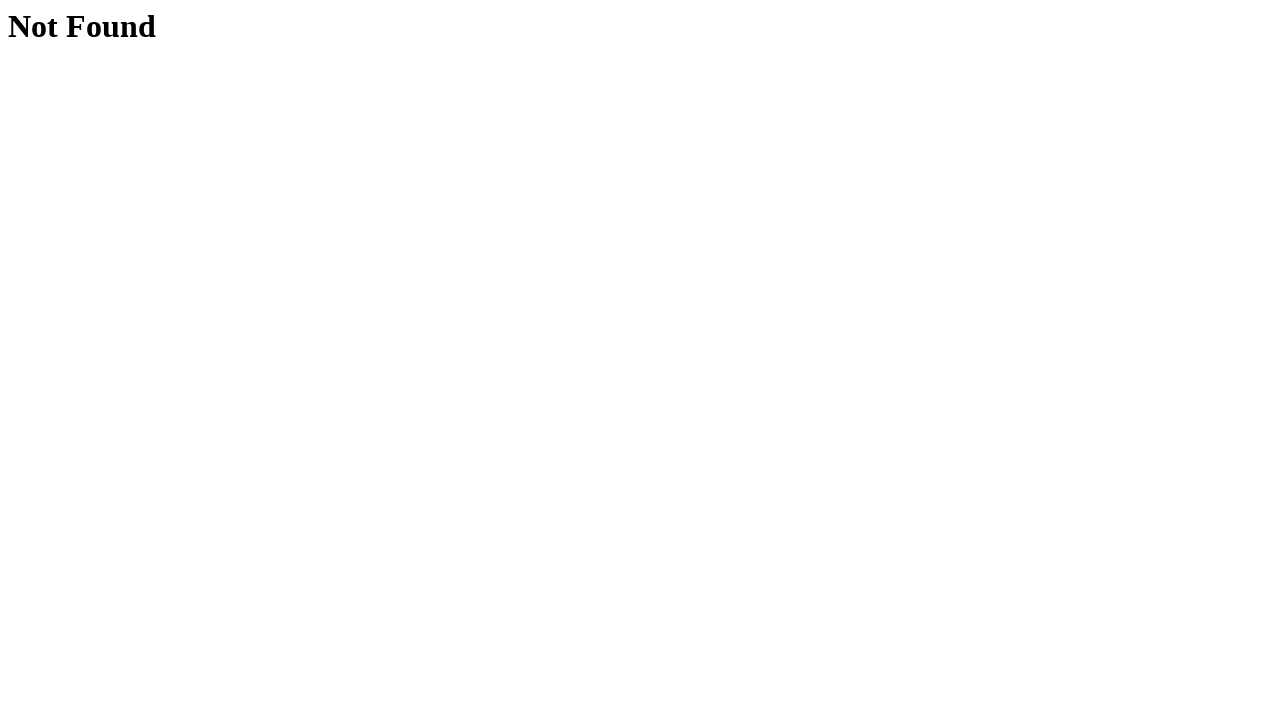

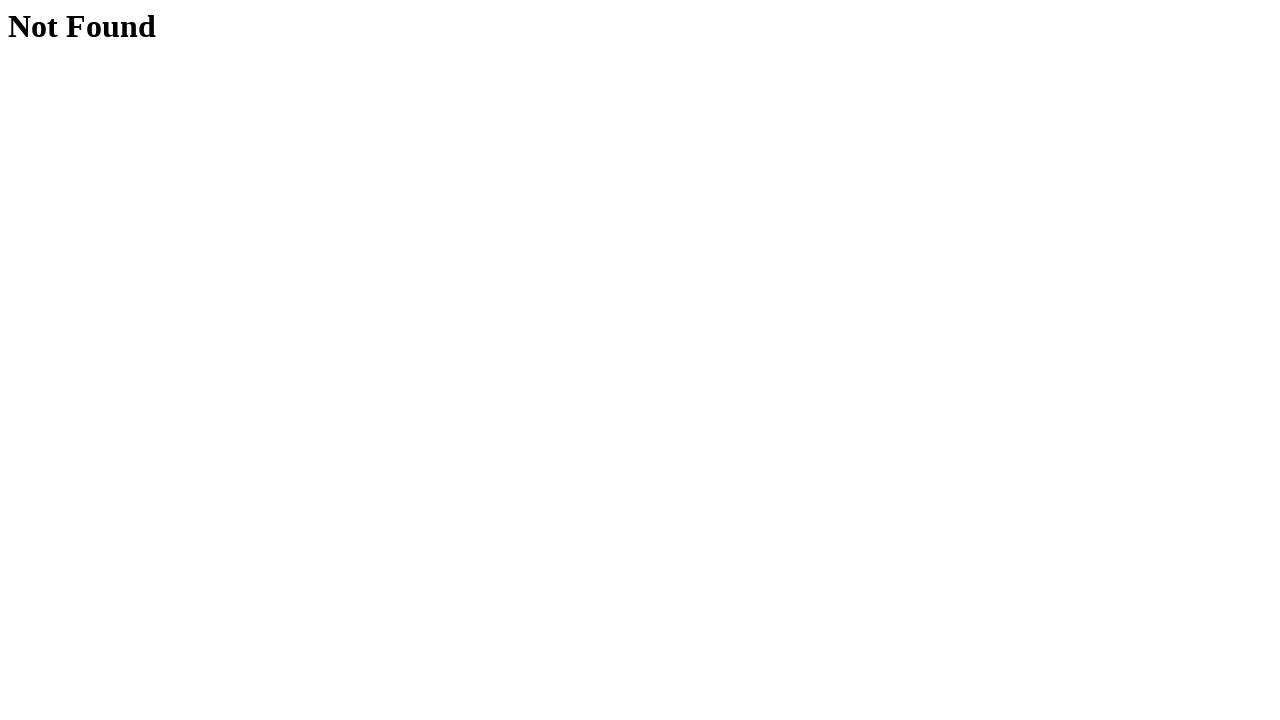